Tests jQuery UI custom dropdown by selecting the number "19" from the dropdown list.

Starting URL: http://jqueryui.com/resources/demos/selectmenu/default.html

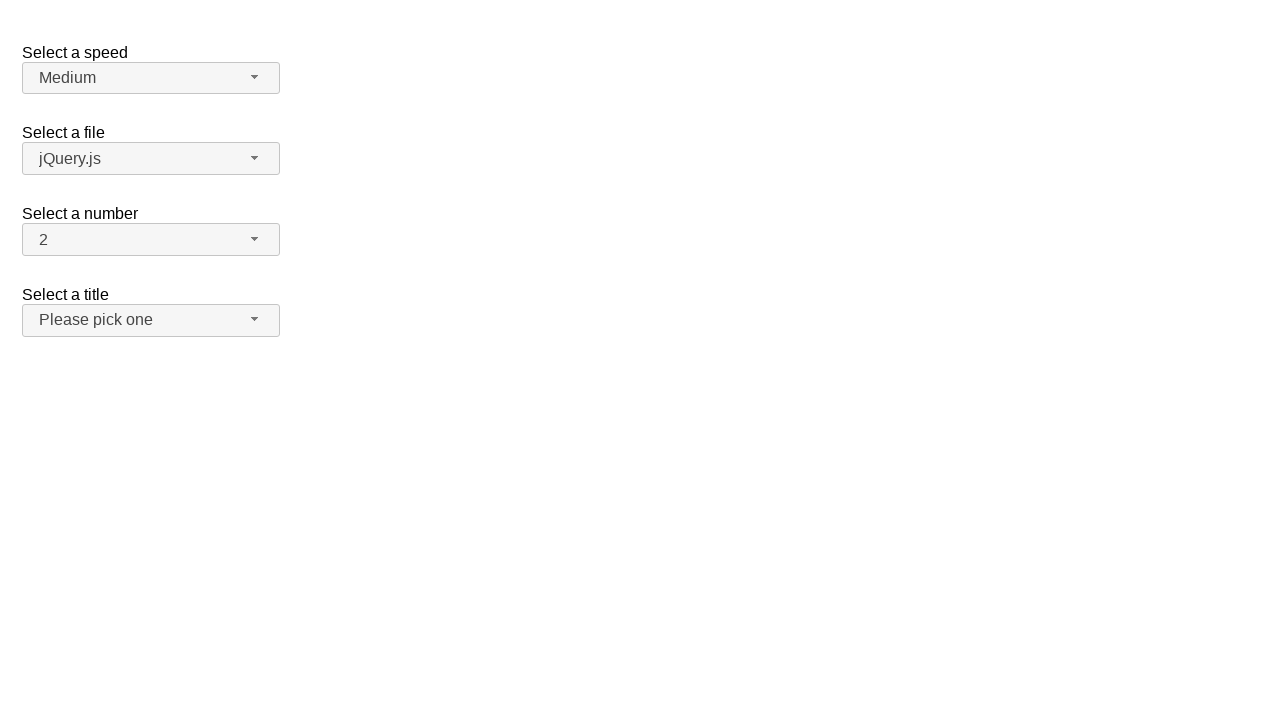

Navigated to jQuery UI selectmenu demo page
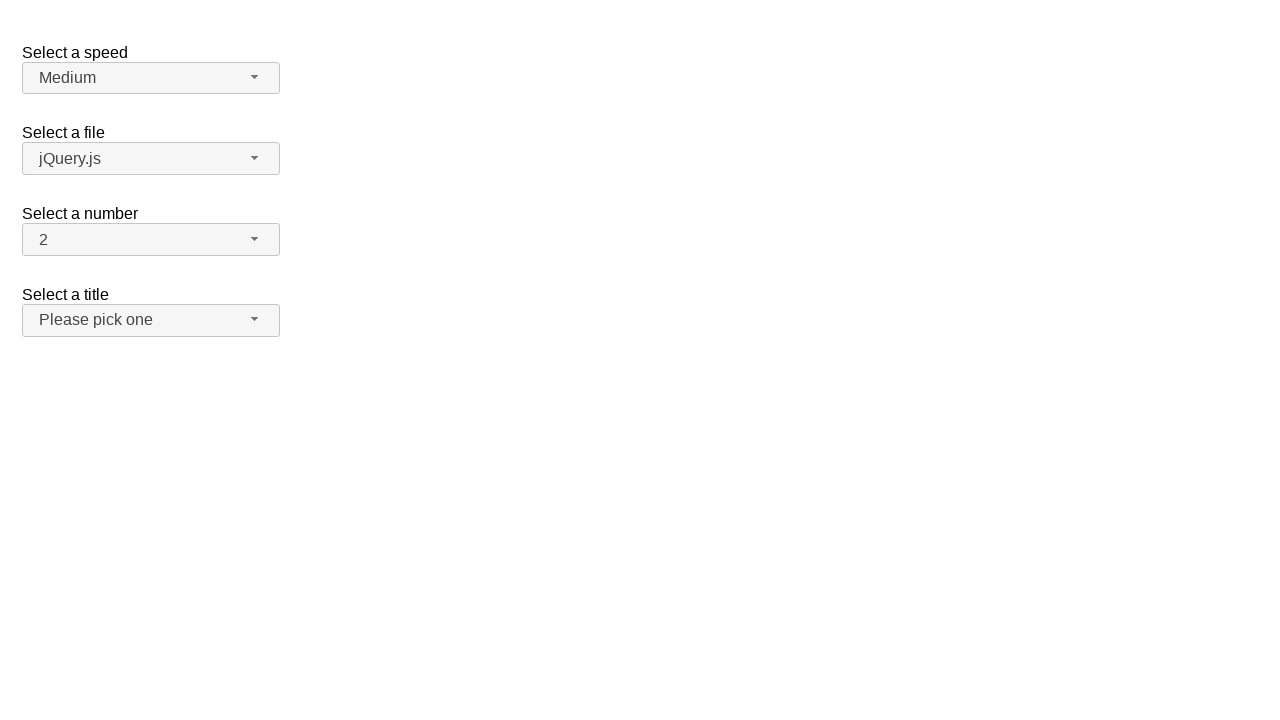

Clicked on the number dropdown button to open it at (151, 240) on span#number-button
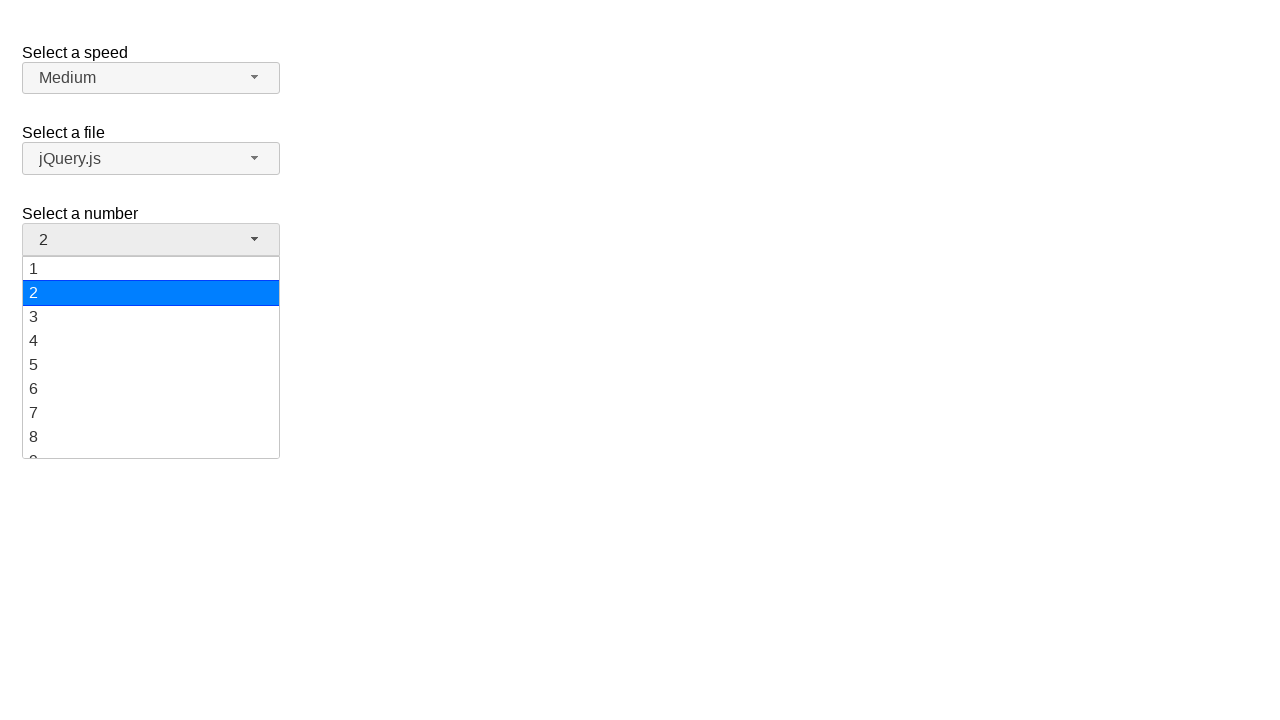

Dropdown menu items loaded
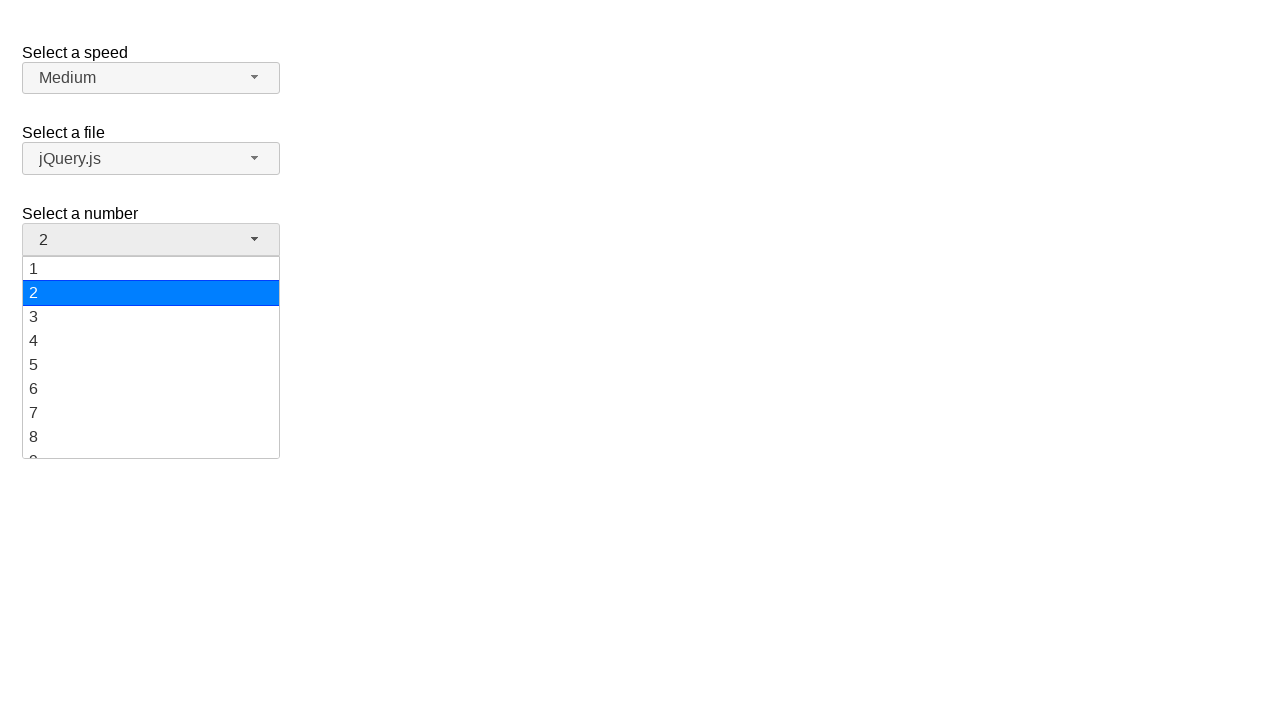

Selected '19' from the dropdown list at (151, 445) on ul#number-menu li:has-text('19')
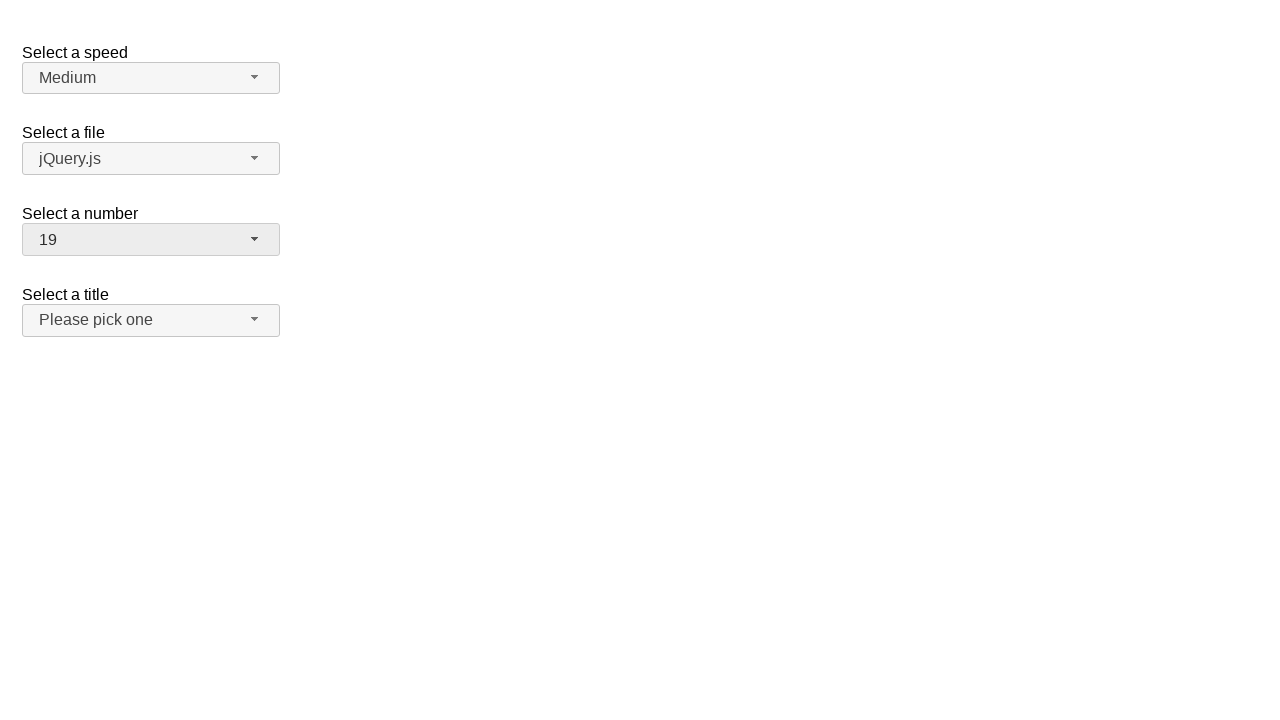

Verified that '19' is displayed as the selected value in the dropdown
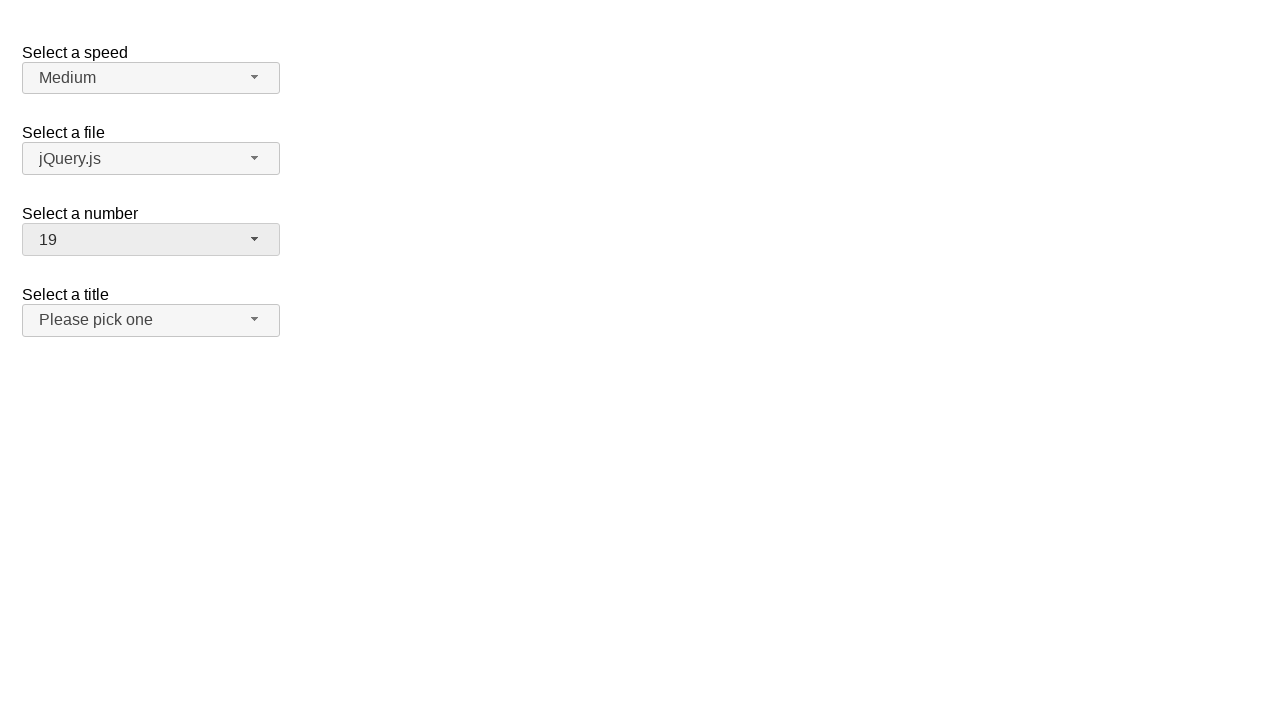

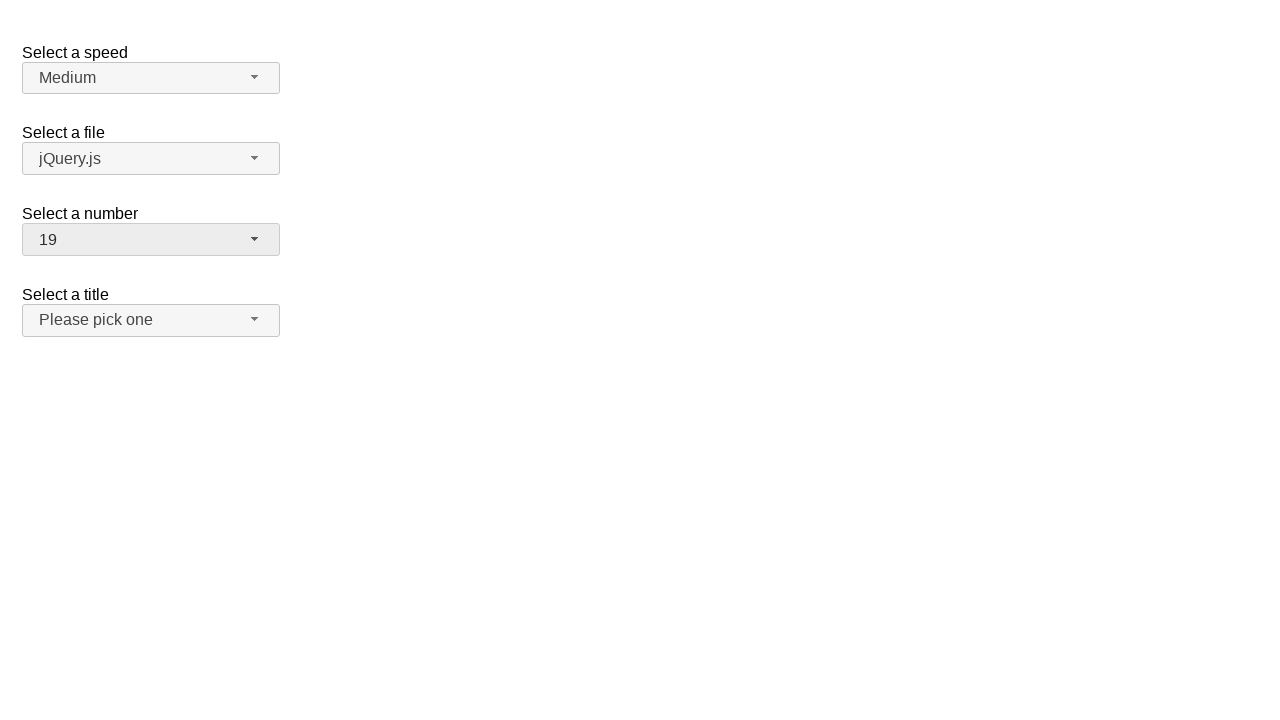